Tests a registration form by filling in first name, last name, and email fields, then submitting the form and verifying successful registration message

Starting URL: http://suninjuly.github.io/registration1.html

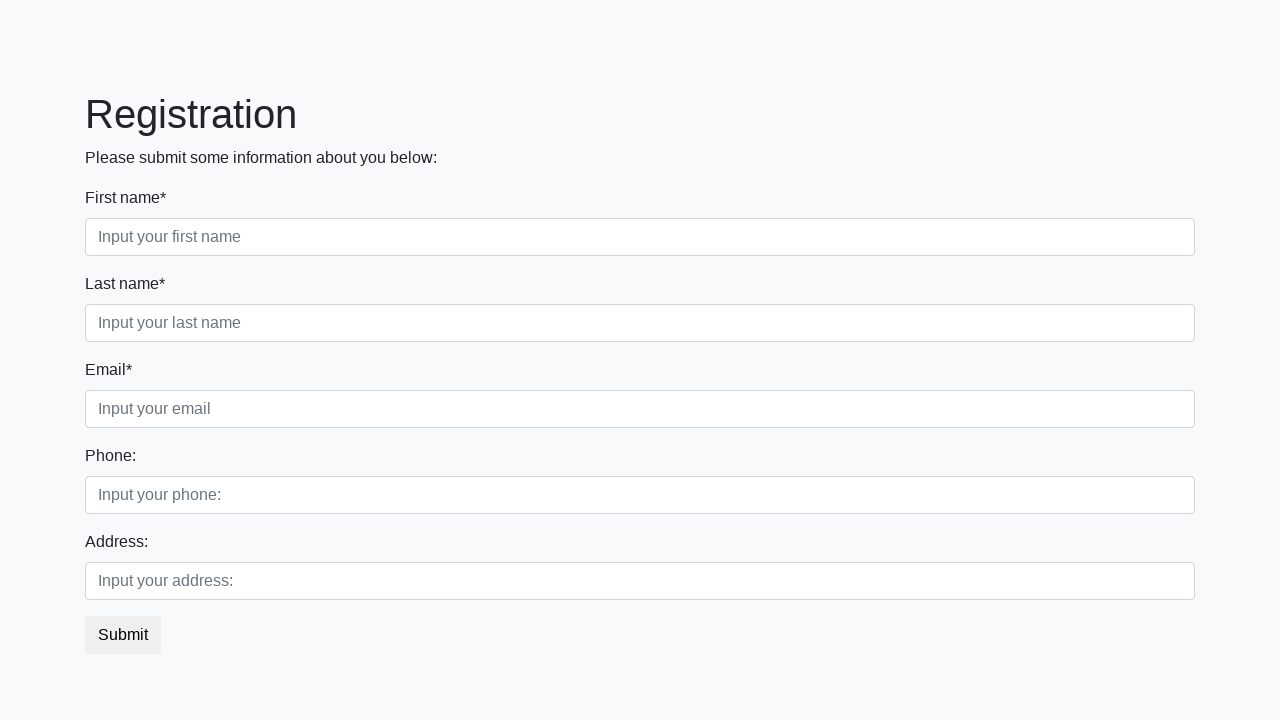

Filled first name field with 'Ivan' on .first_block .first_class input
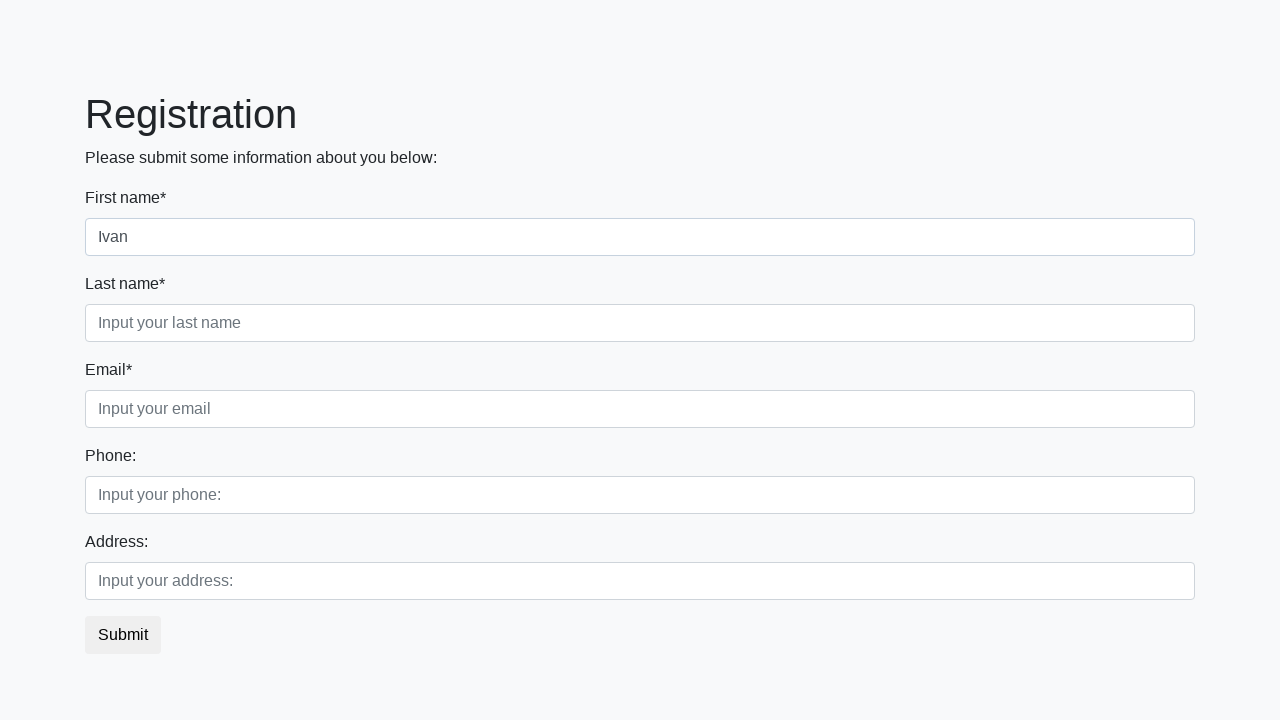

Filled last name field with 'Petrov' on .first_block .second_class input
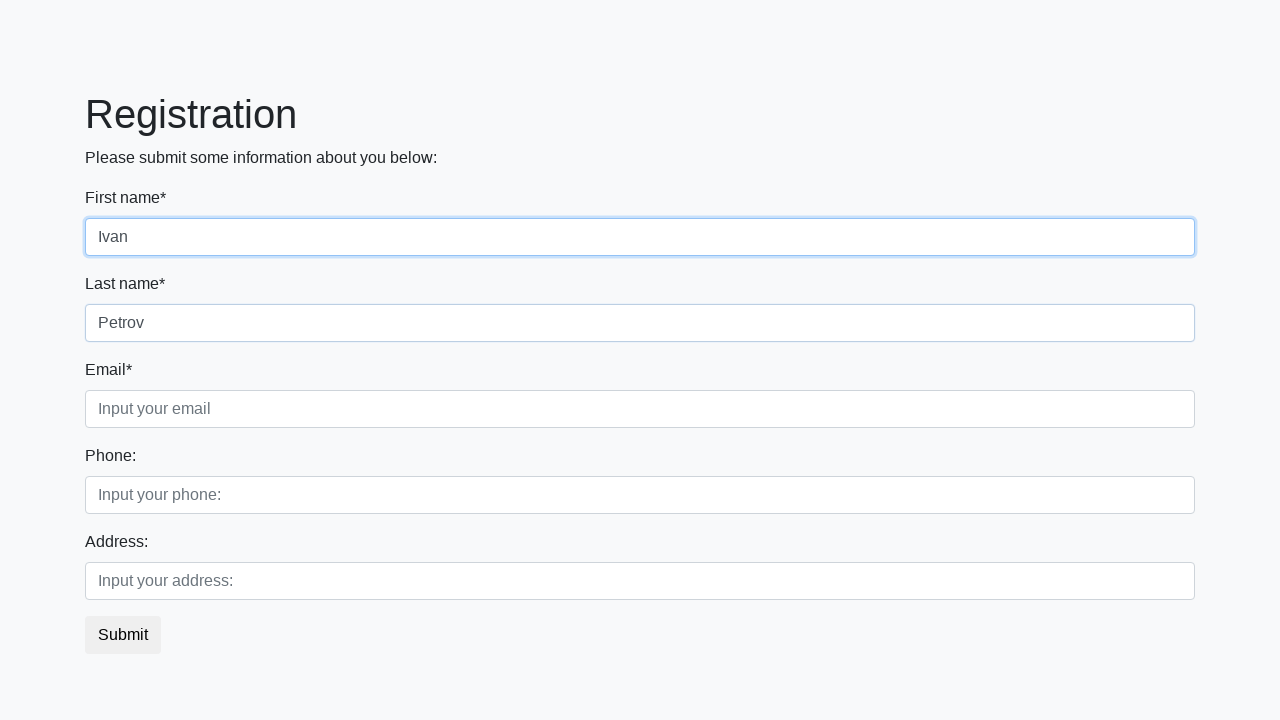

Filled email field with 'Smolensk@mail.ru' on .first_block .third_class input
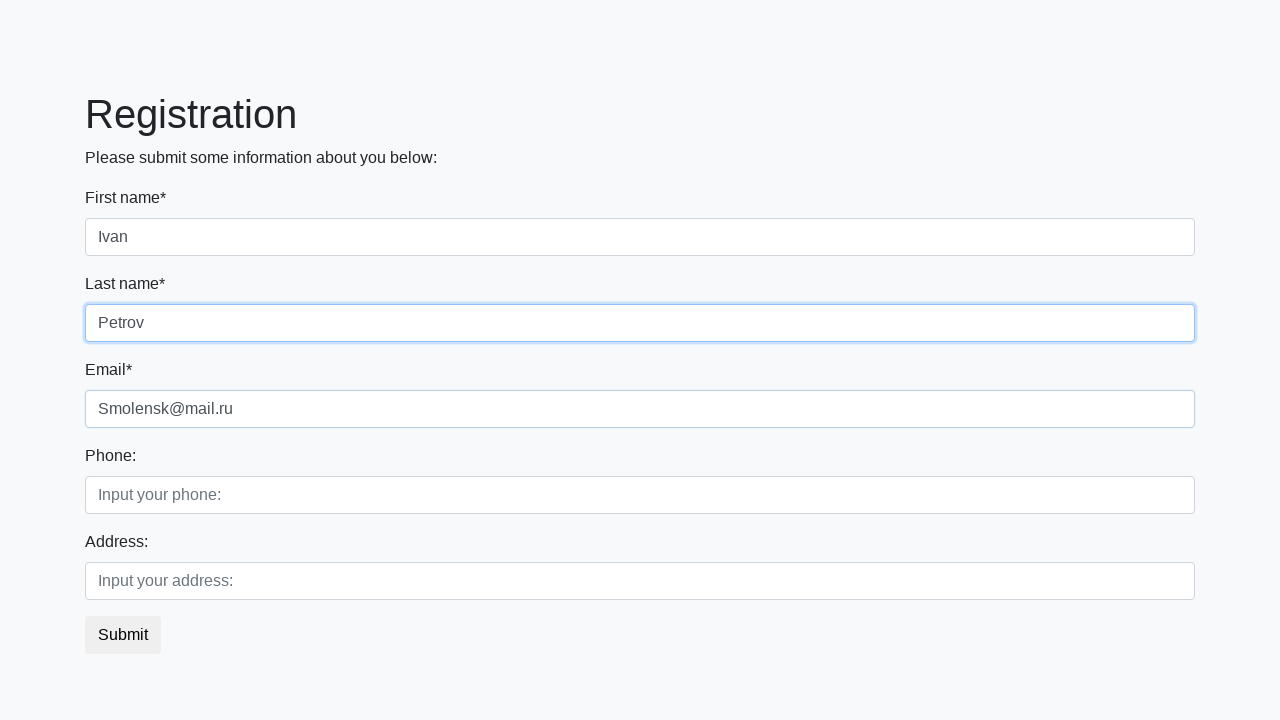

Clicked submit button to register at (123, 635) on button.btn
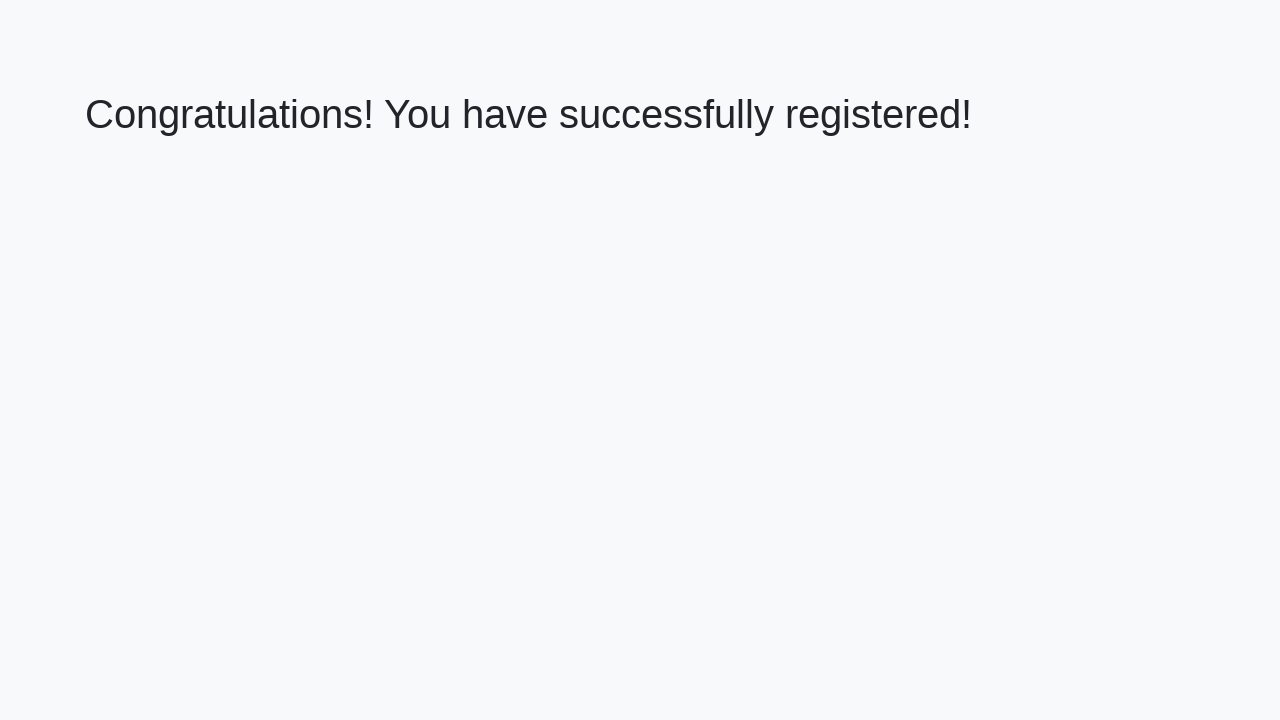

Success message appeared
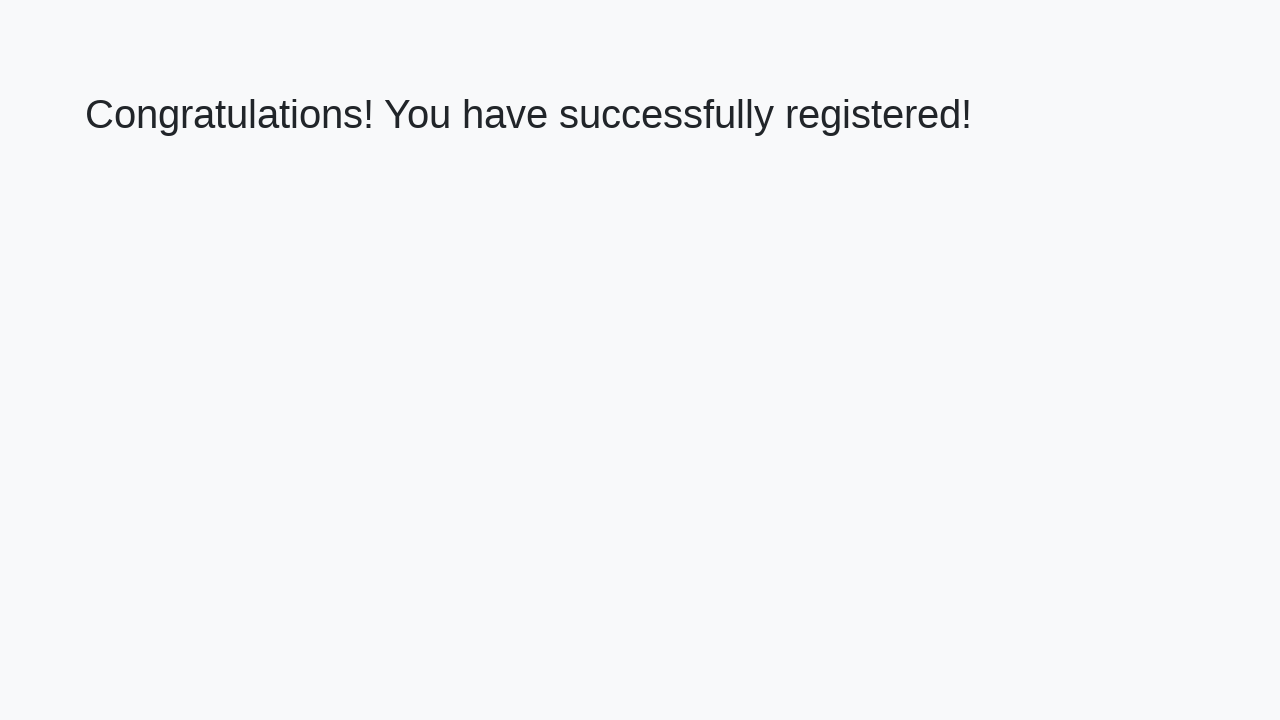

Retrieved success message text
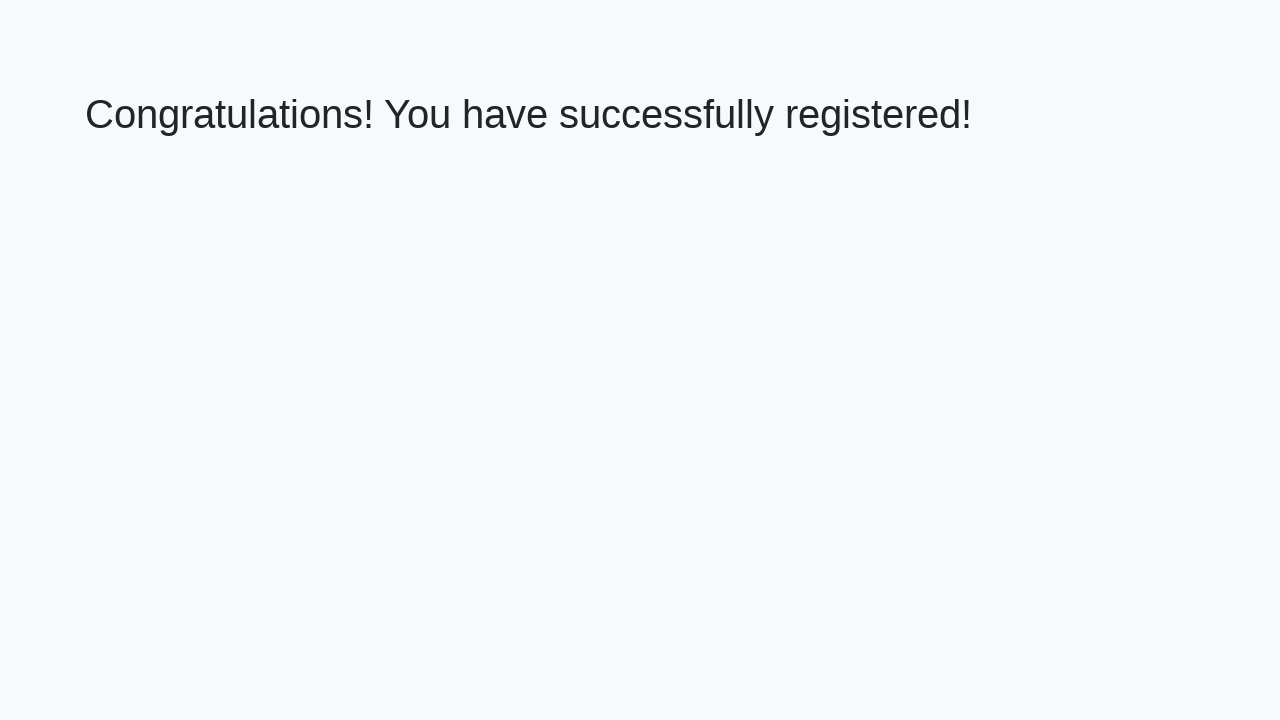

Verified registration success message matches expected text
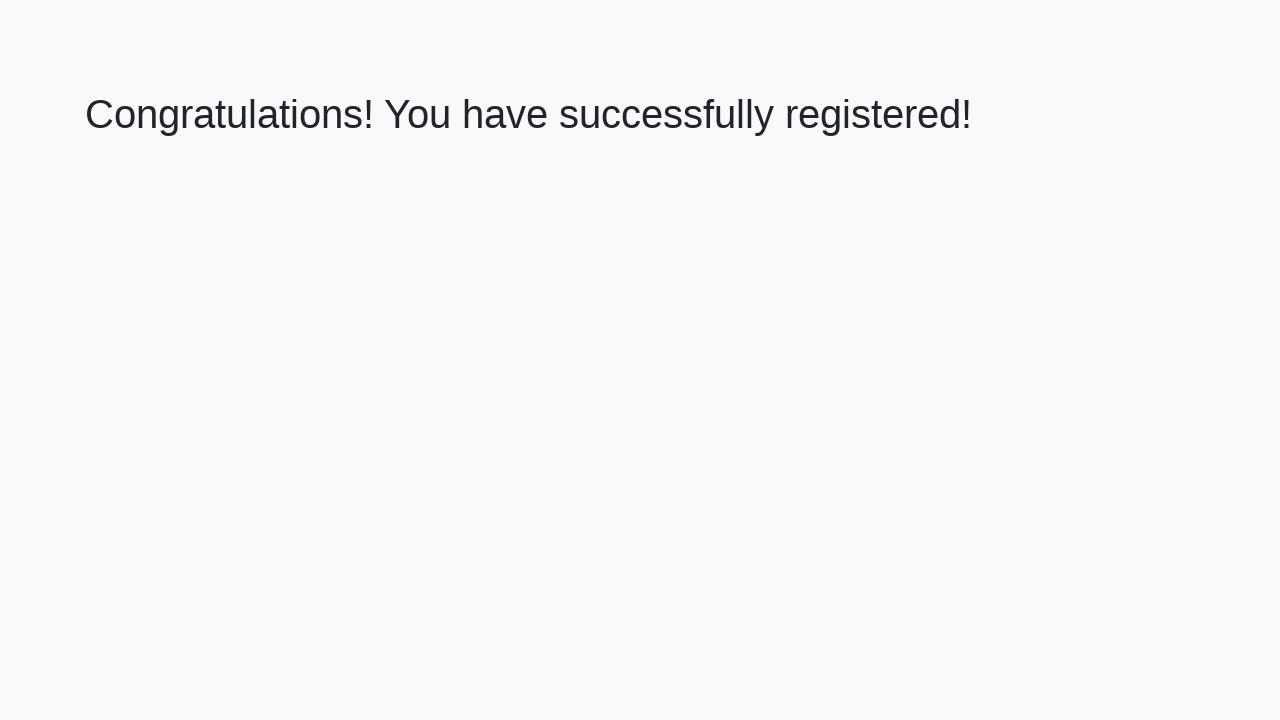

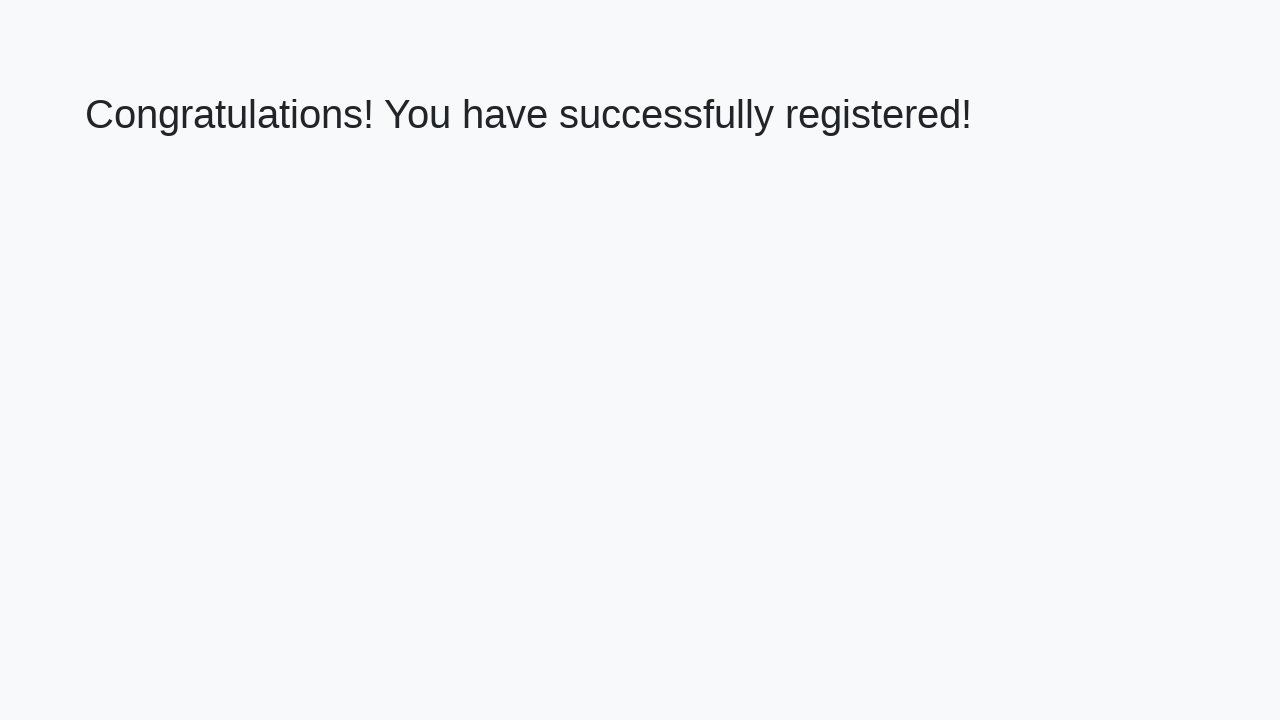